Tests drag and drop for sortable list by moving item C above item A

Starting URL: https://selenium08.blogspot.com/2020/01/click-and-hold.html

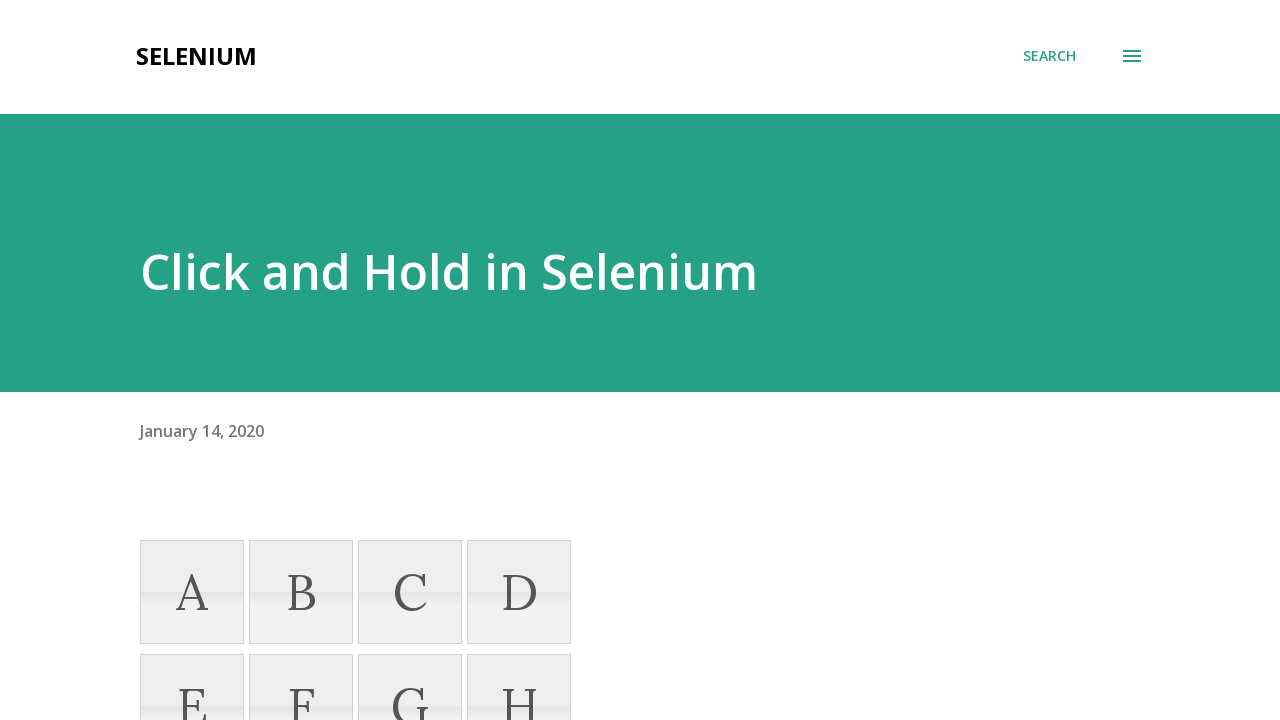

Waited for item A to load in sortable list
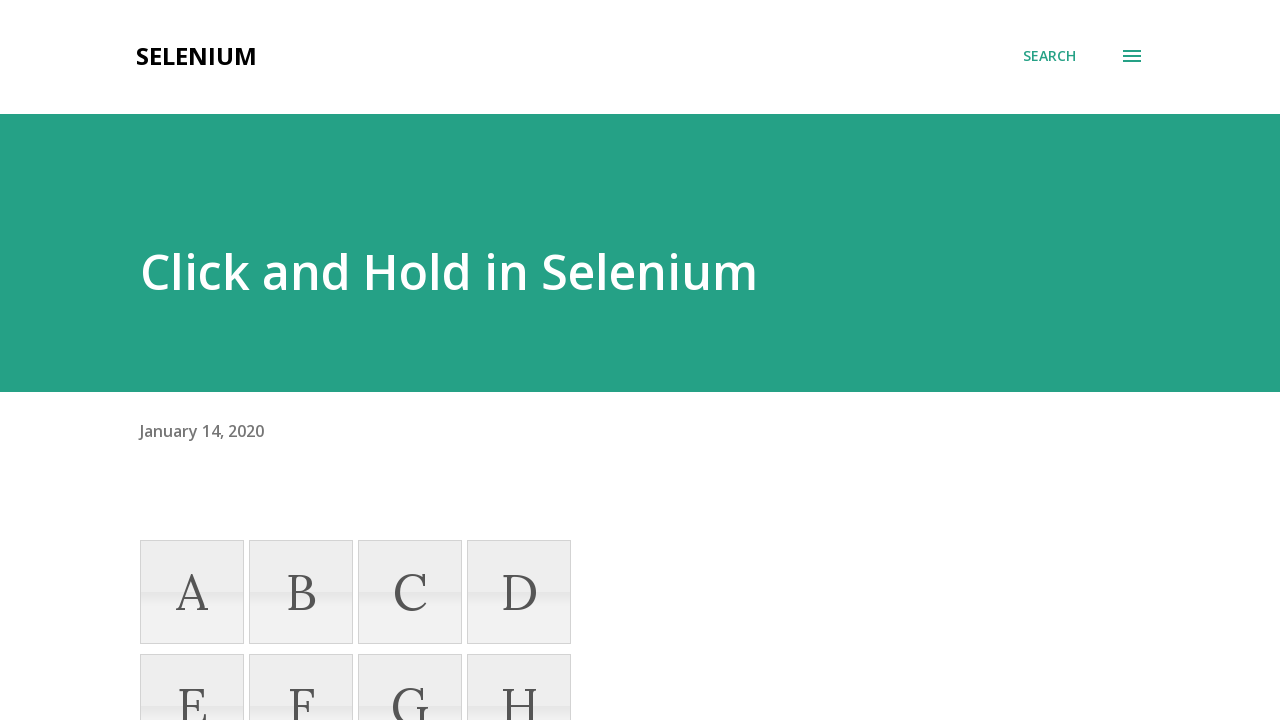

Waited for item C to load in sortable list
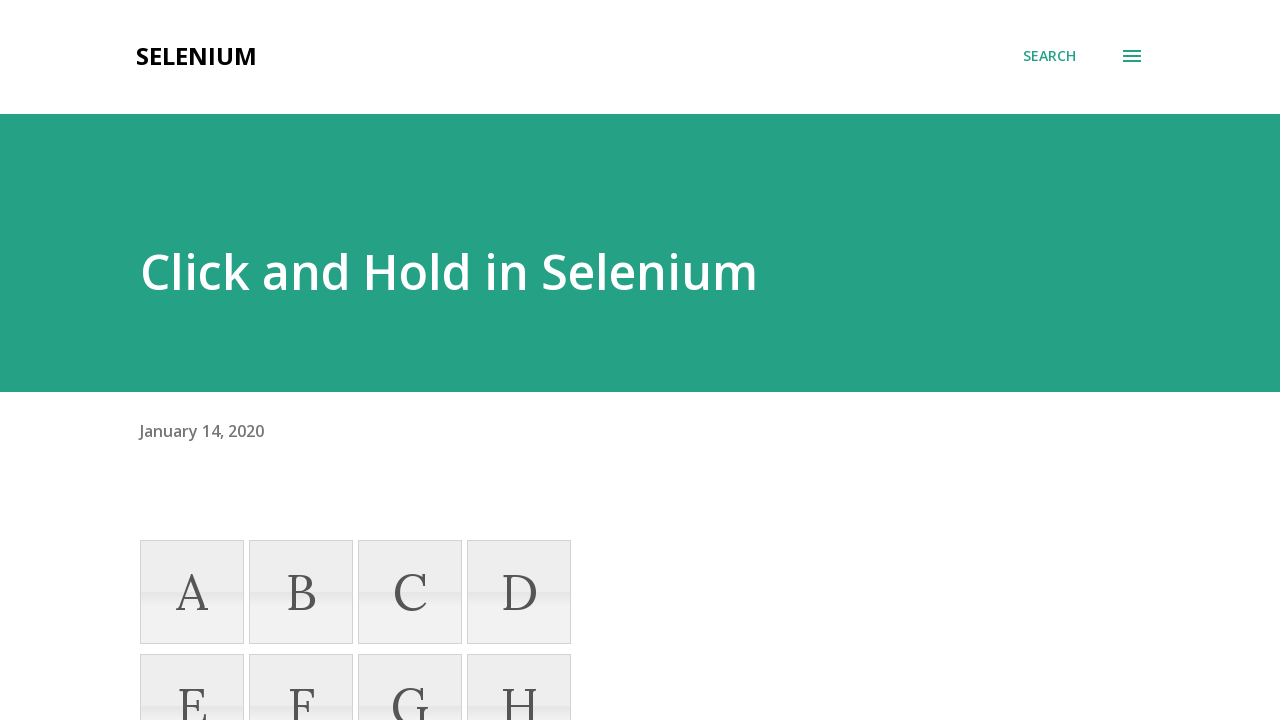

Dragged item C above item A to test sortable list functionality at (192, 592)
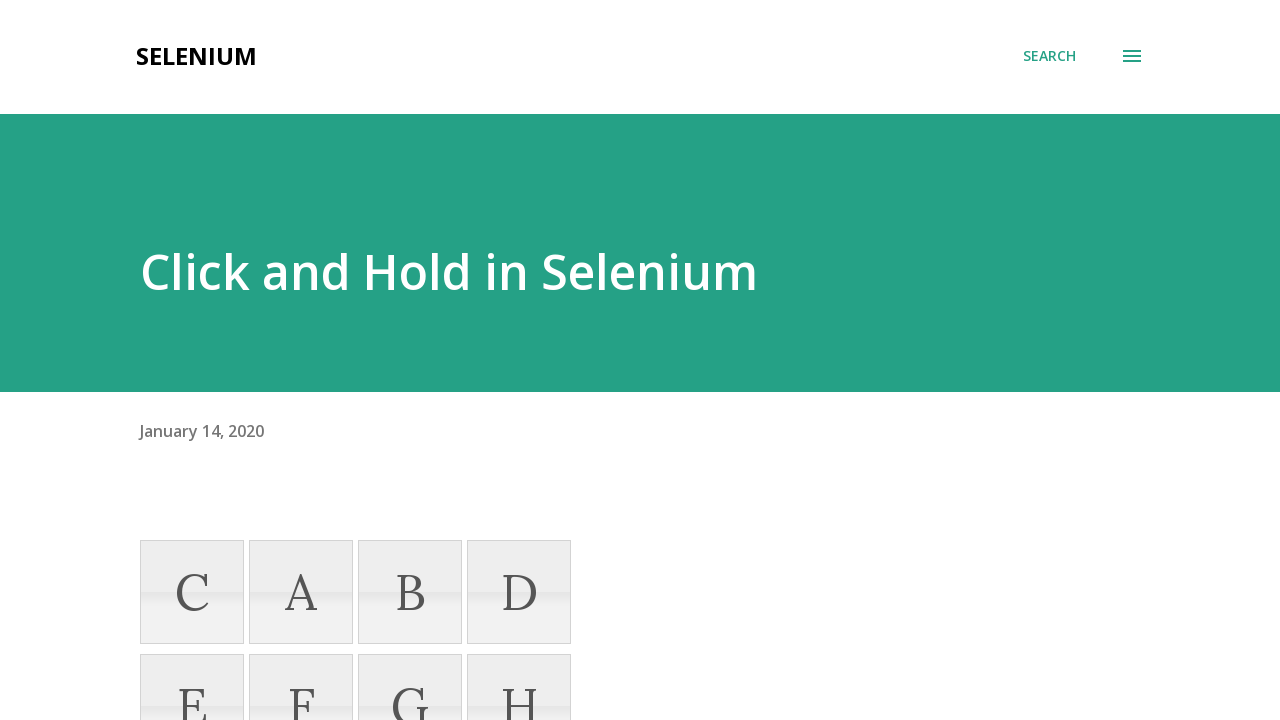

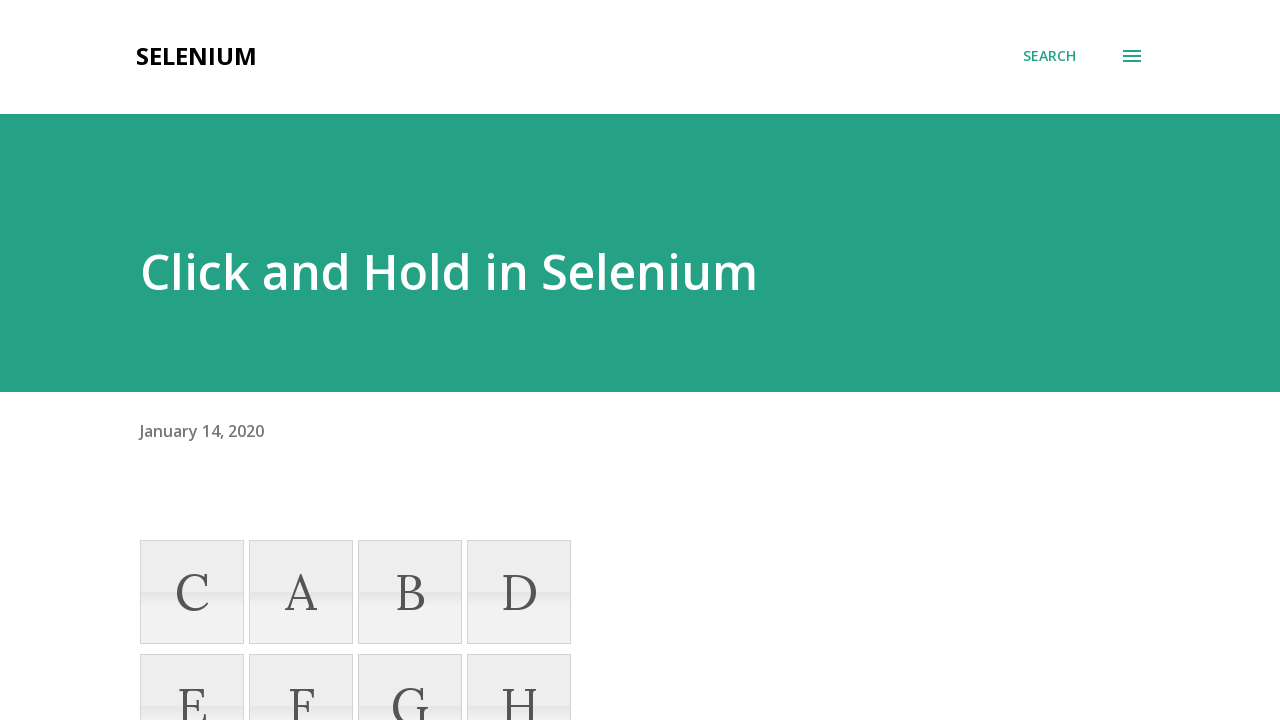